Tests a keypress form by entering a name into an input field and clicking a button

Starting URL: https://formy-project.herokuapp.com/keypress

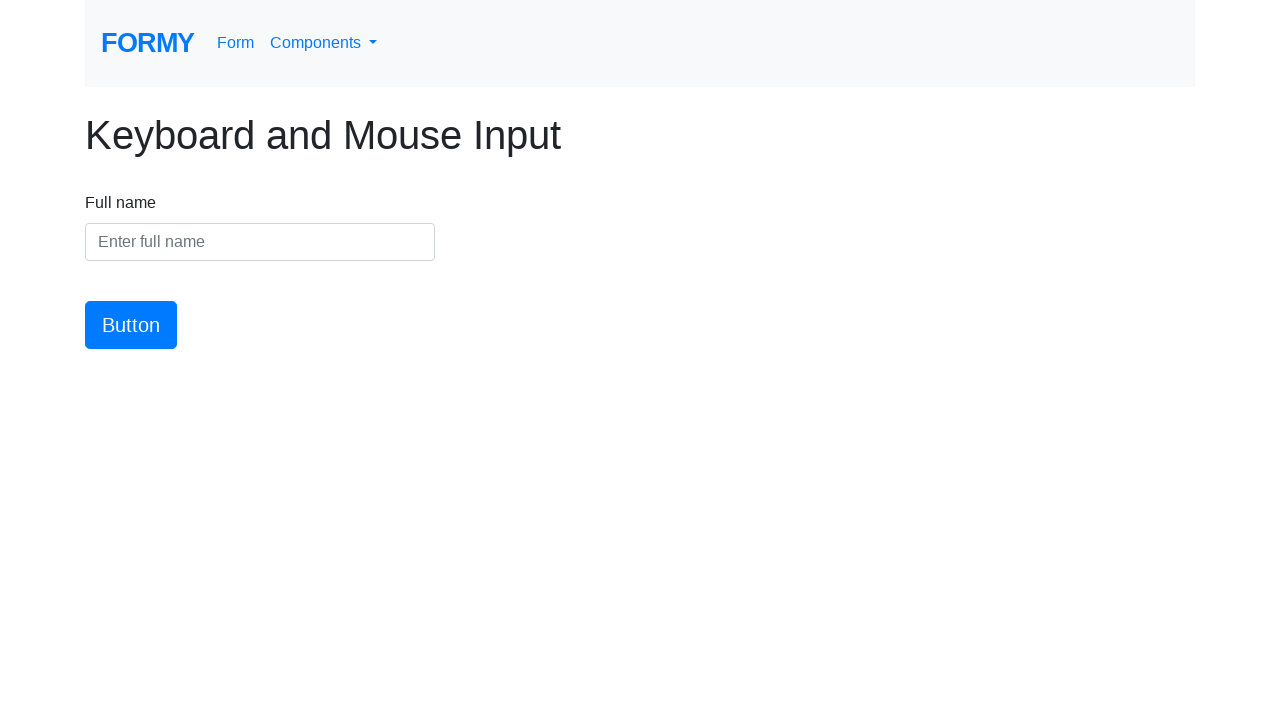

Filled name input field with 'Thito Ribeiro' on #name
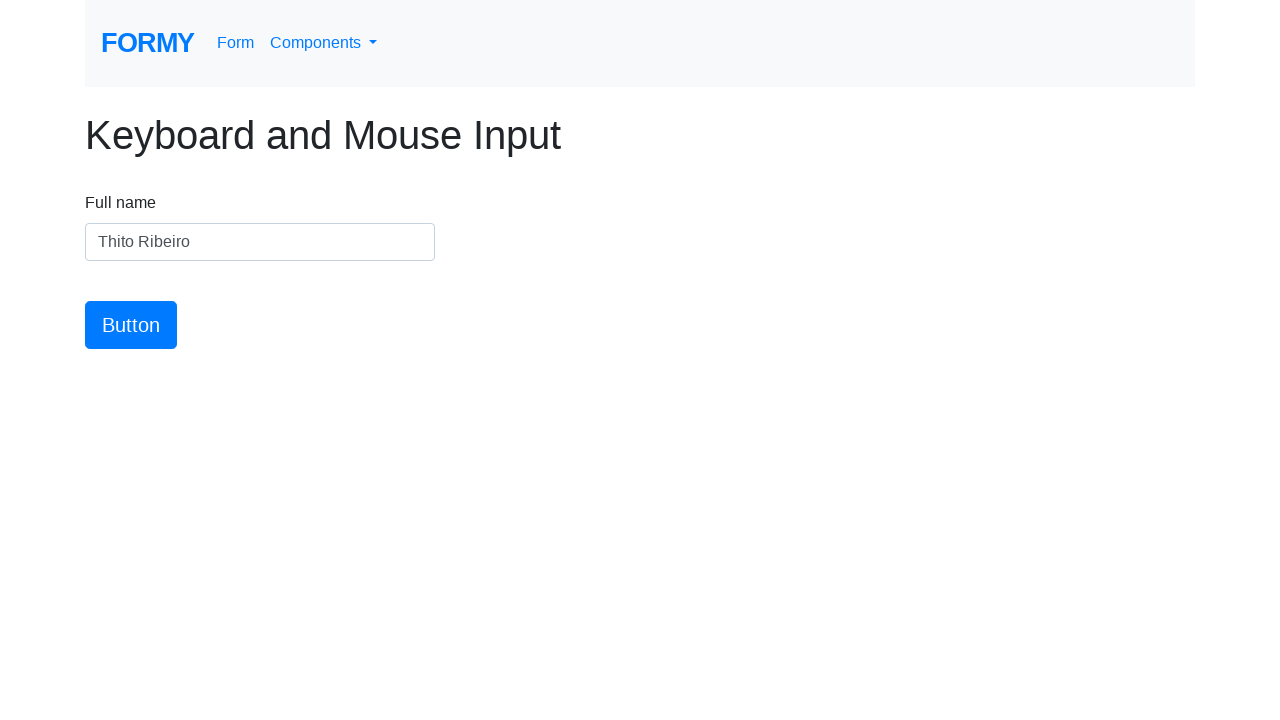

Clicked the keypress button at (131, 325) on #button
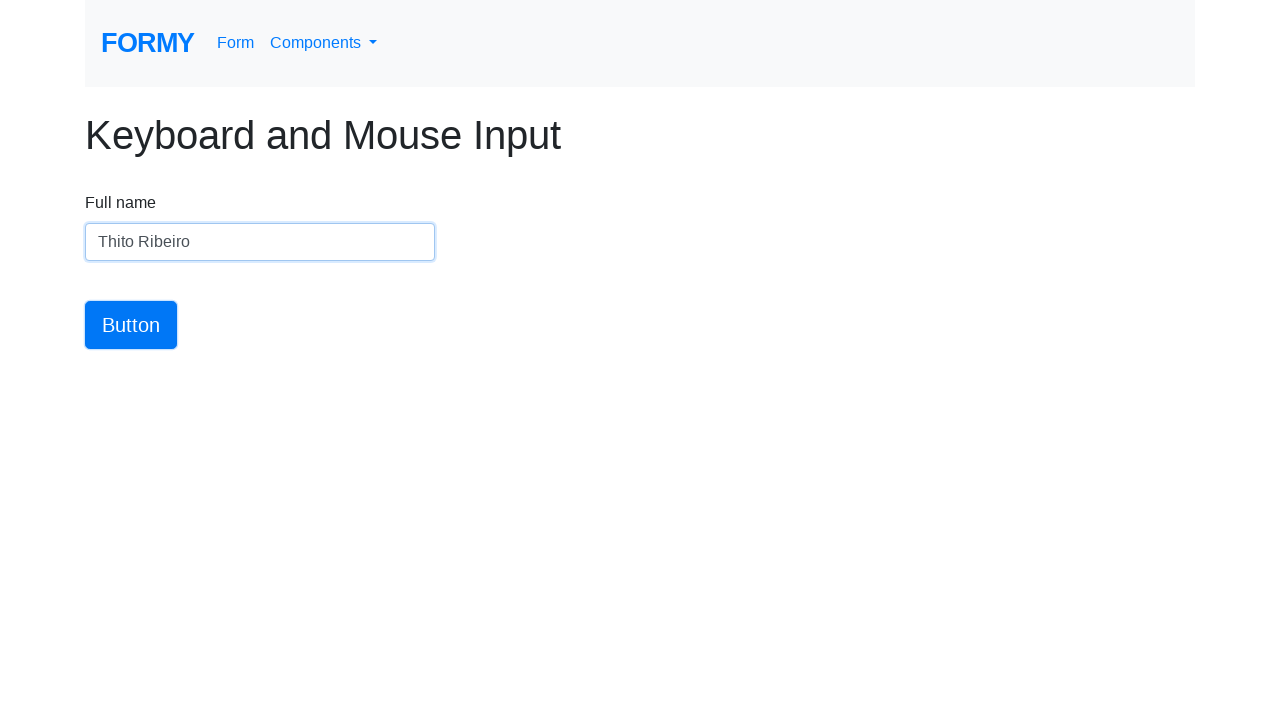

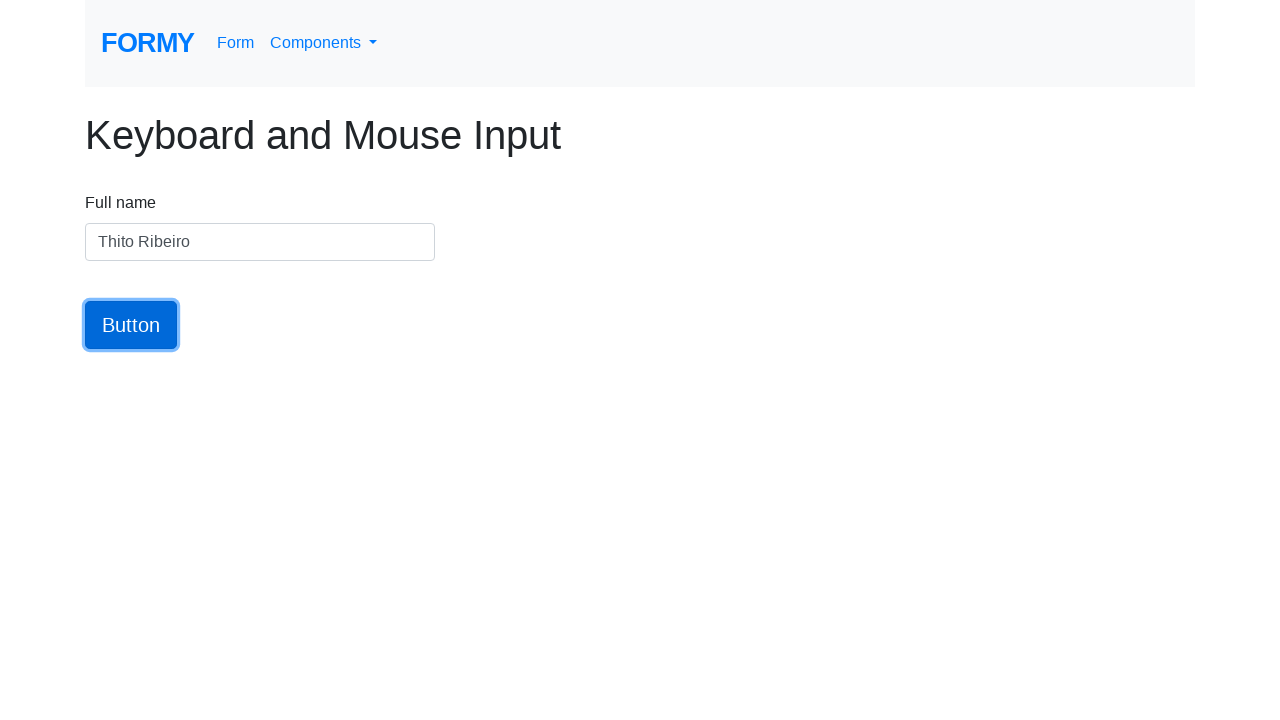